Tests autocomplete functionality by typing a country code and selecting from suggestions

Starting URL: https://codenboxautomationlab.com/practice/

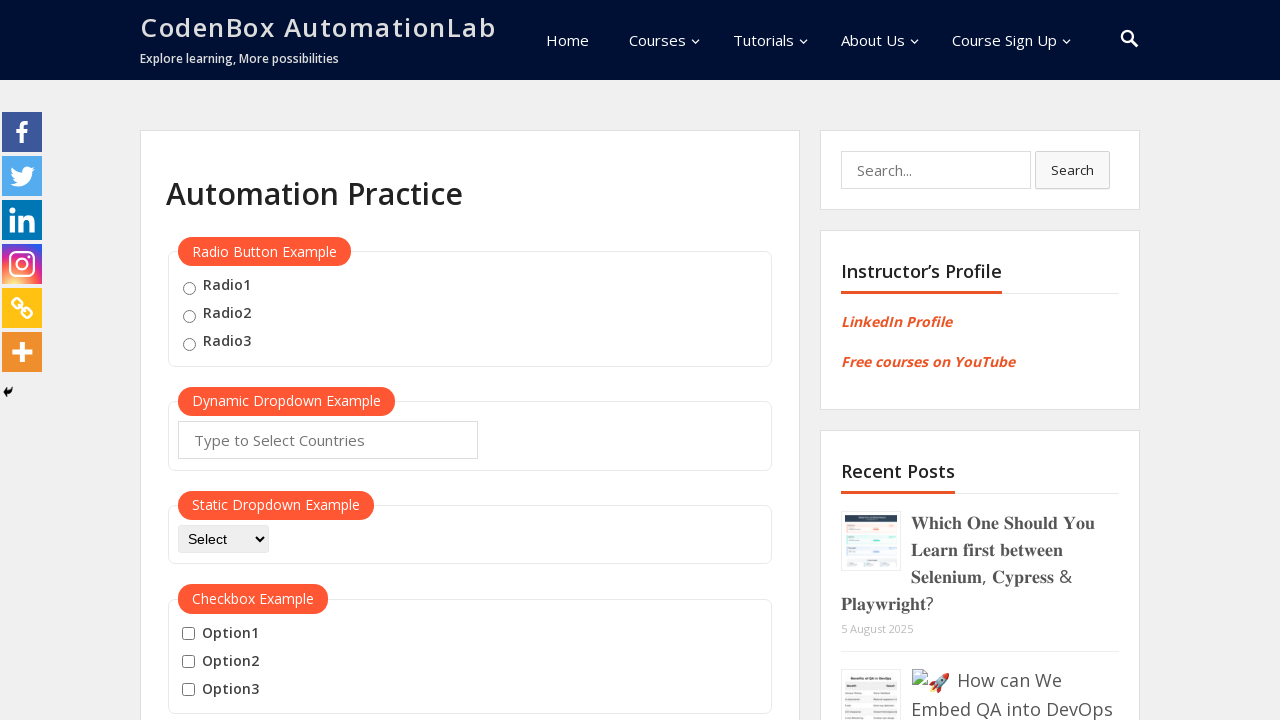

Filled autocomplete field with country code 'pl' on #autocomplete
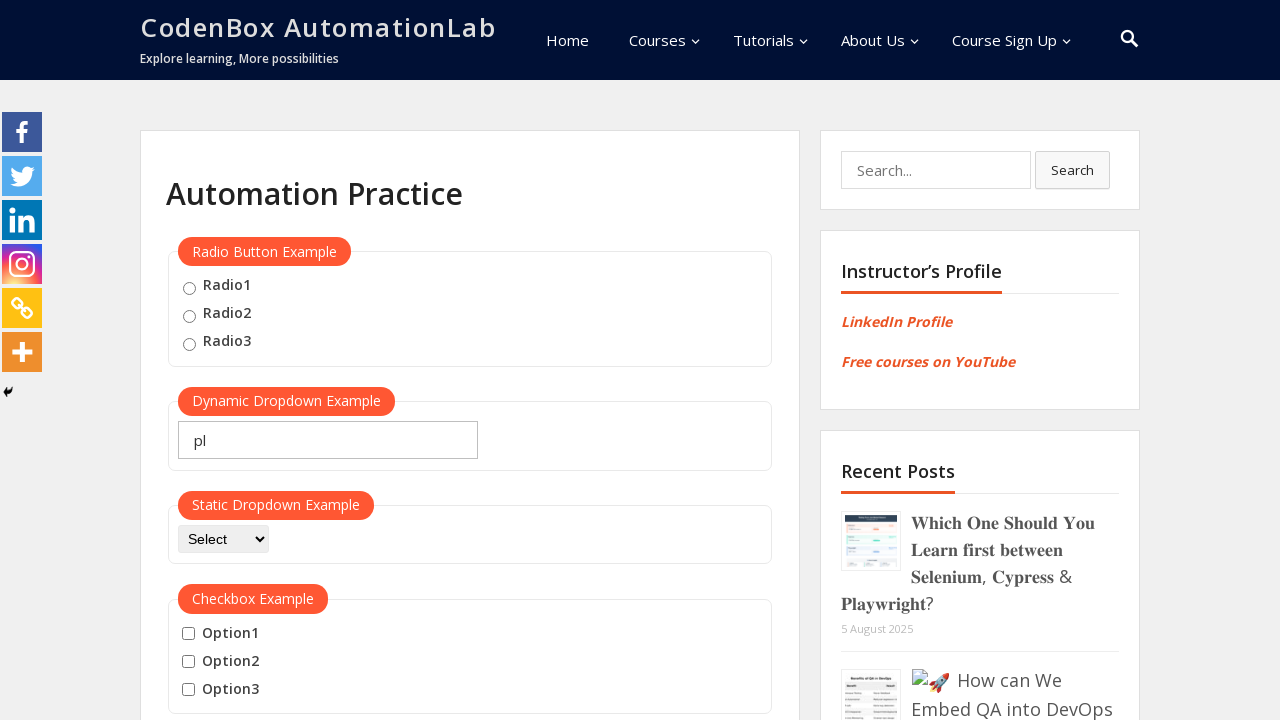

Pressed ArrowDown to navigate autocomplete suggestions
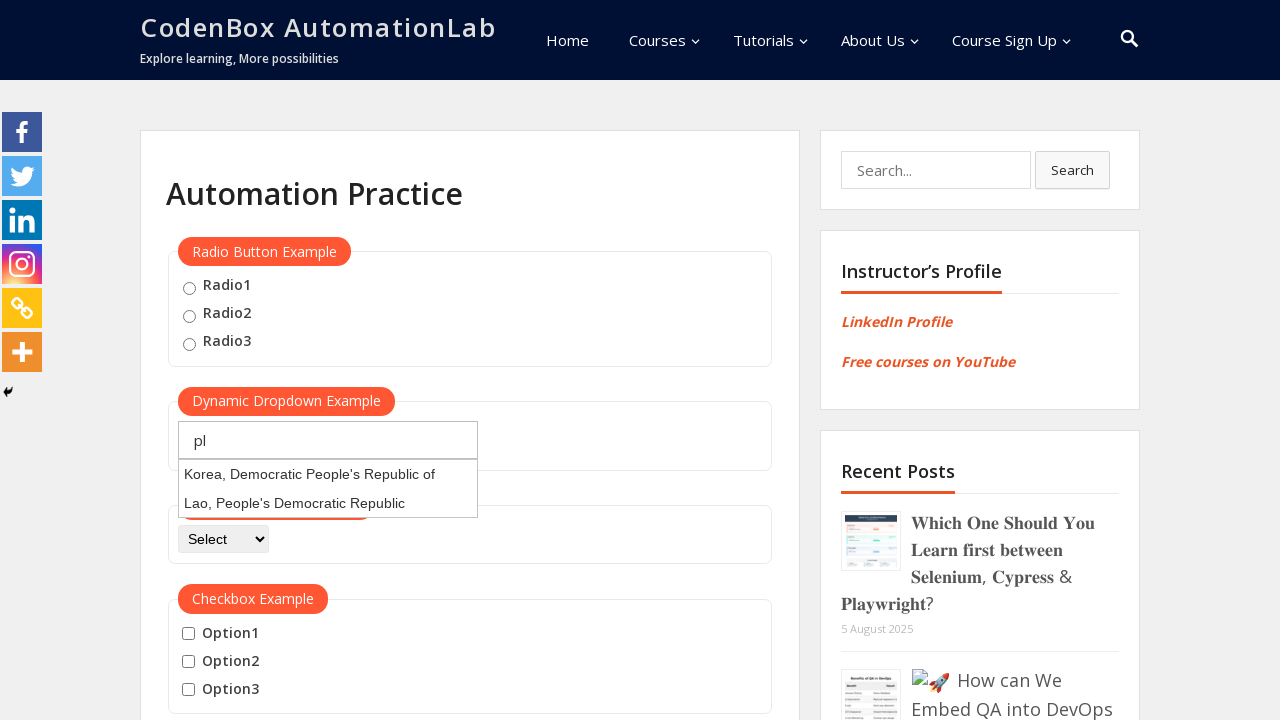

Pressed Enter to select highlighted autocomplete suggestion
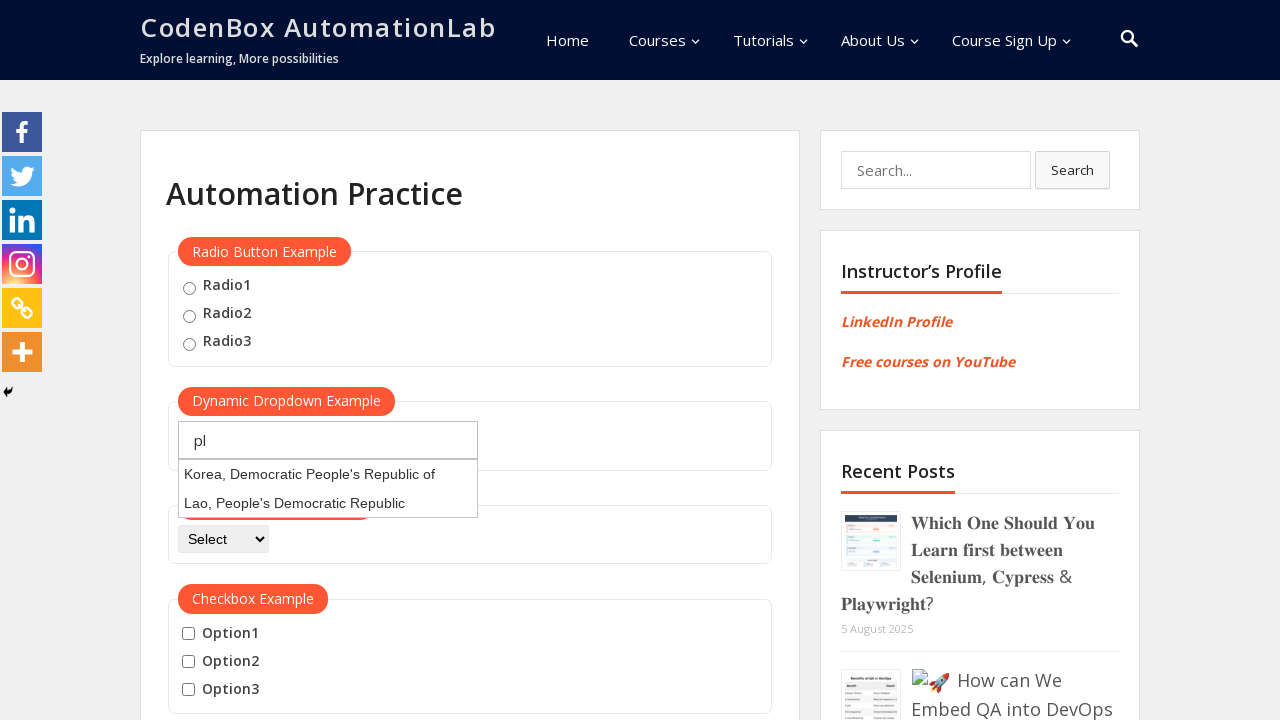

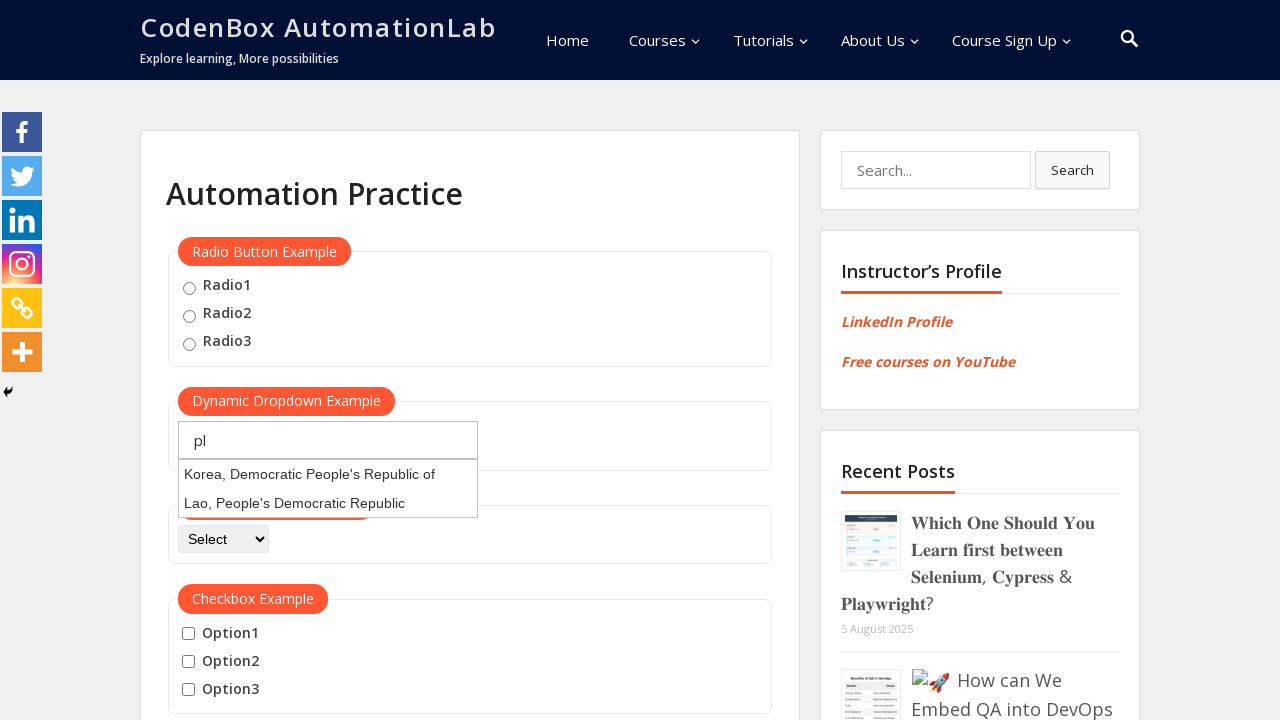